Tests tooltip functionality on jQuery UI demo page by hovering over an input field and verifying the tooltip appears

Starting URL: https://jqueryui.com/tooltip/

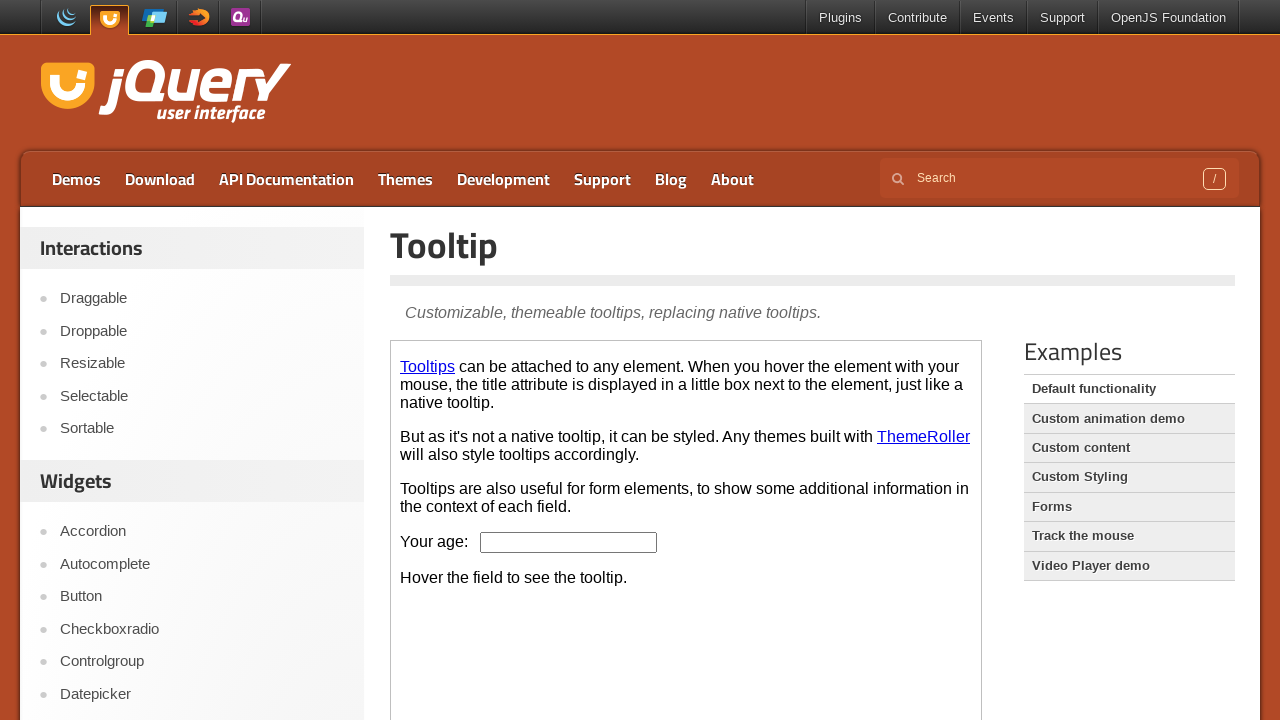

Located demo iframe
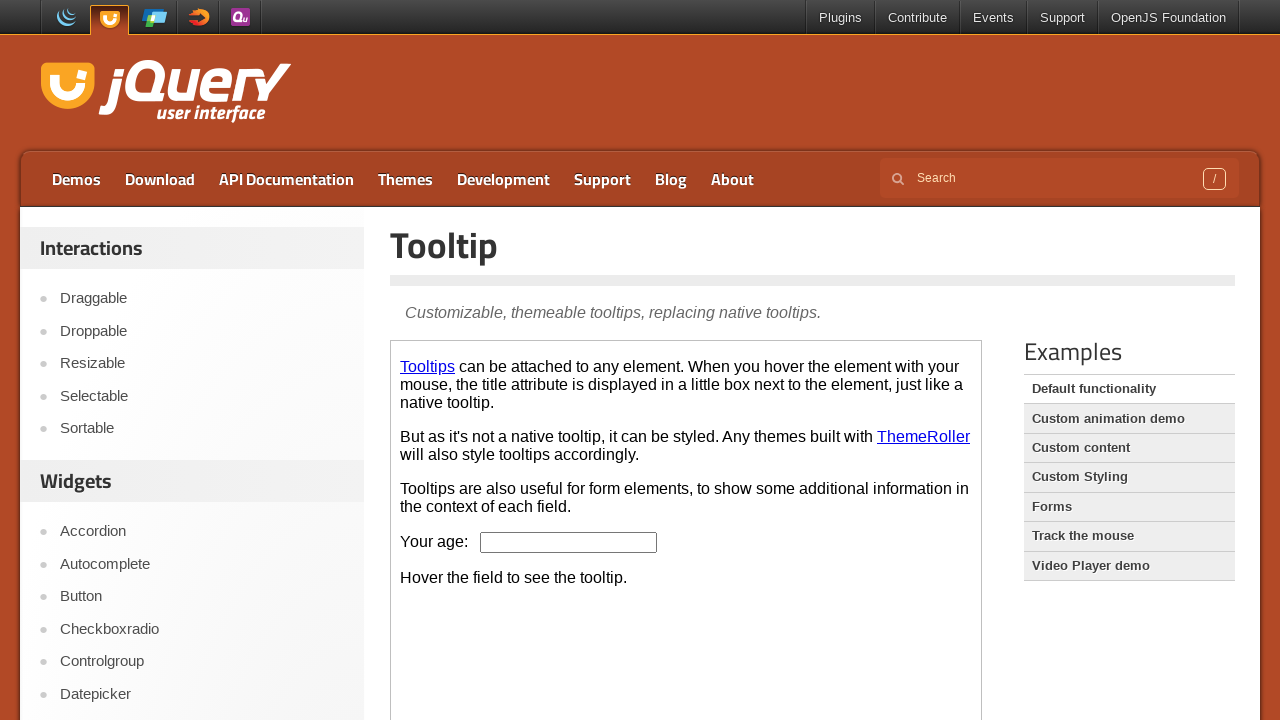

Pressed PageDown to scroll and ensure age input field is visible on .demo-frame >> internal:control=enter-frame >> input#age
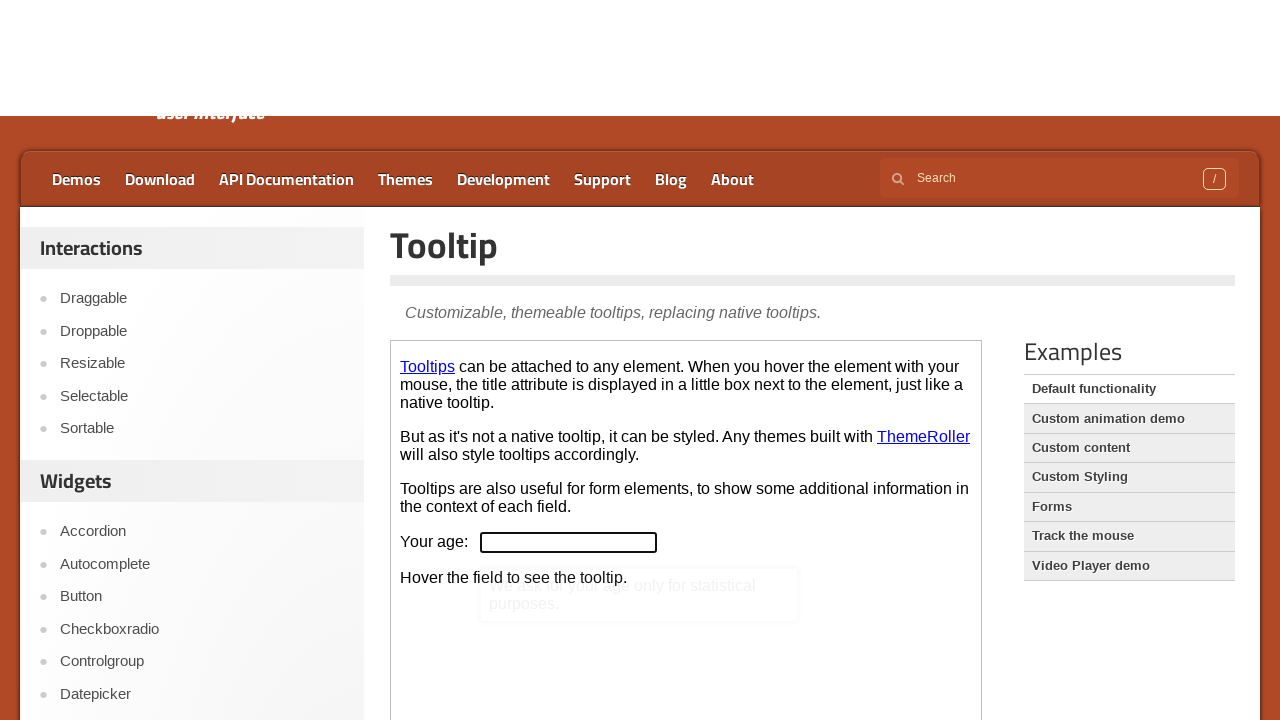

Hovered over age input field to trigger tooltip at (569, 360) on .demo-frame >> internal:control=enter-frame >> input#age
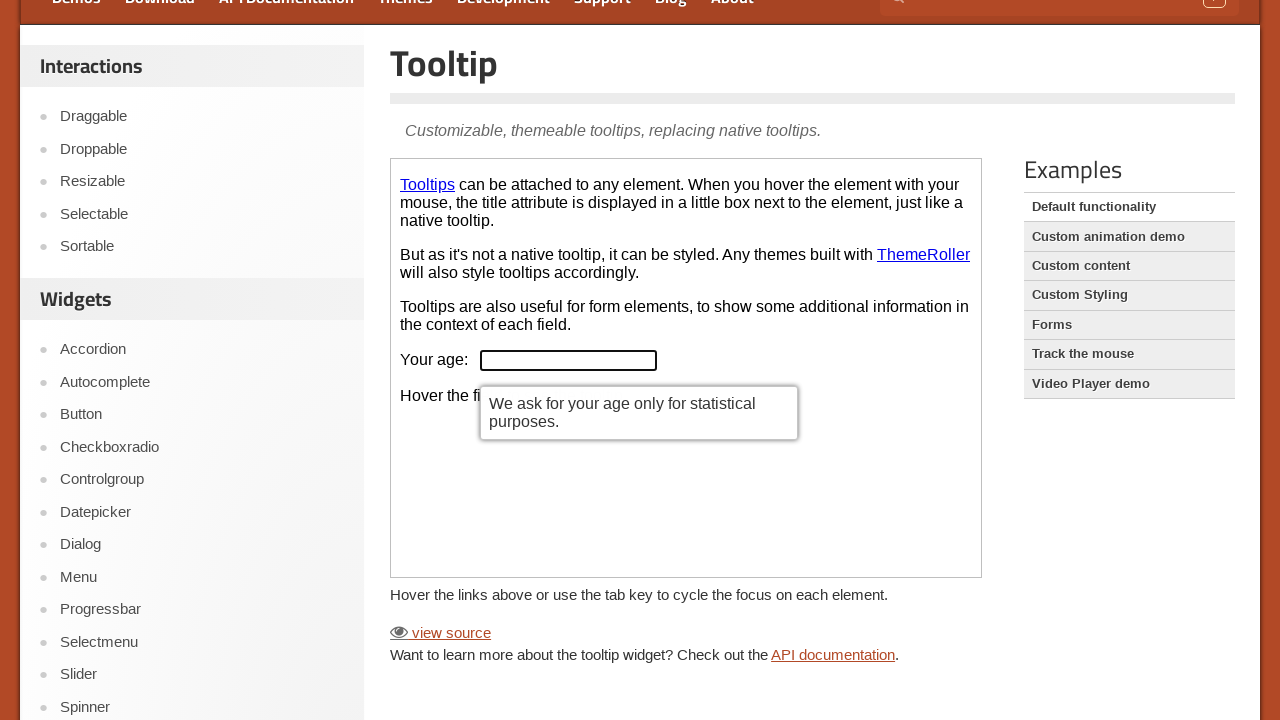

Tooltip appeared and became visible
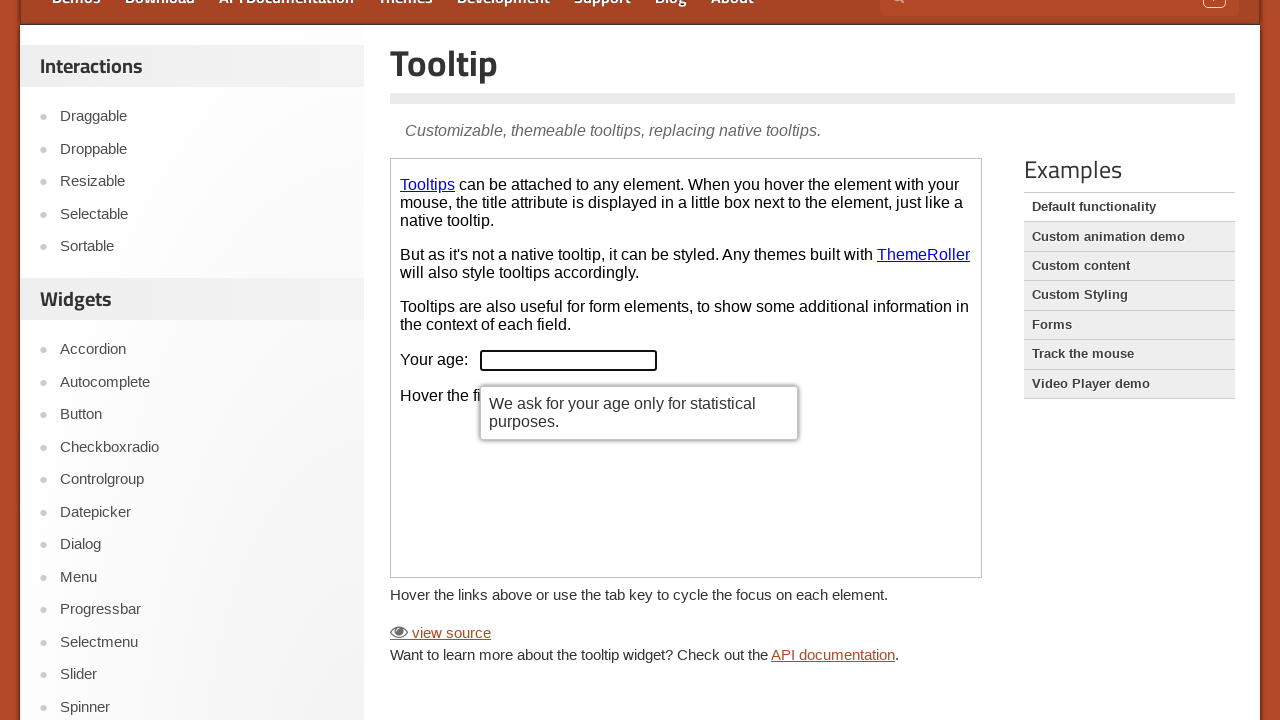

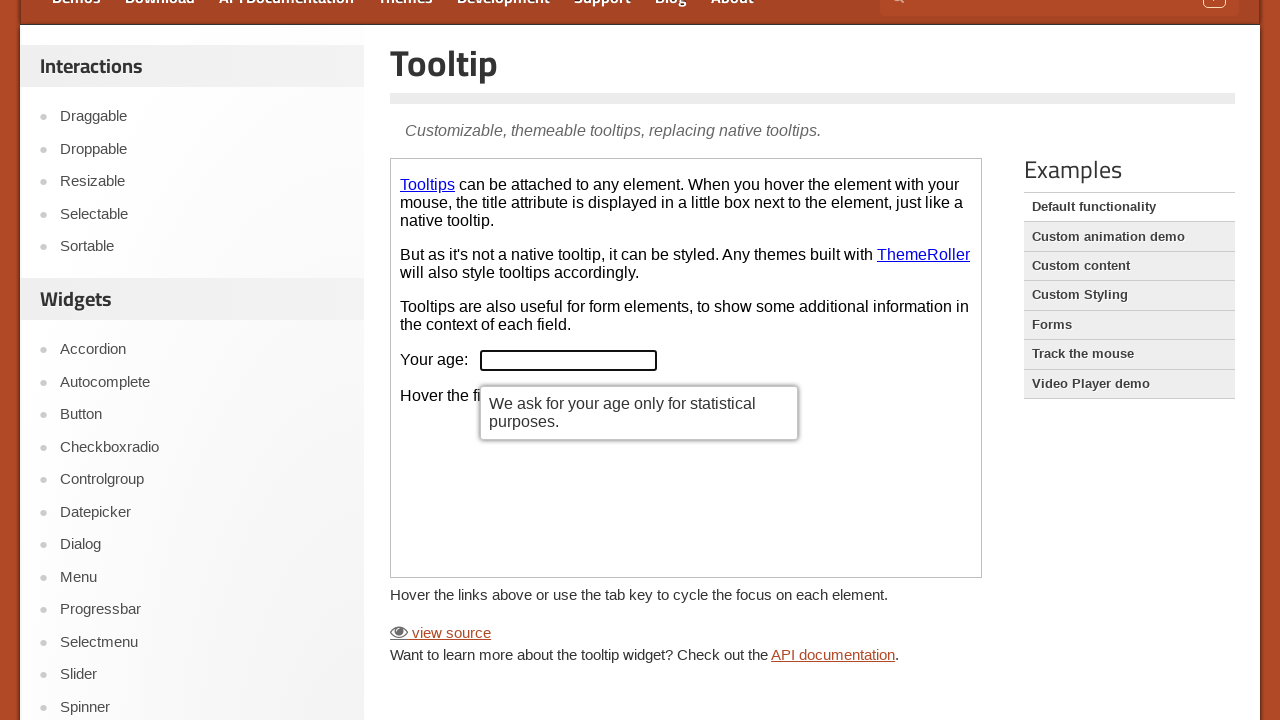